Tests searching for a customer by account number using the search input field

Starting URL: https://www.globalsqa.com/angularJs-protractor/BankingProject/#/manager

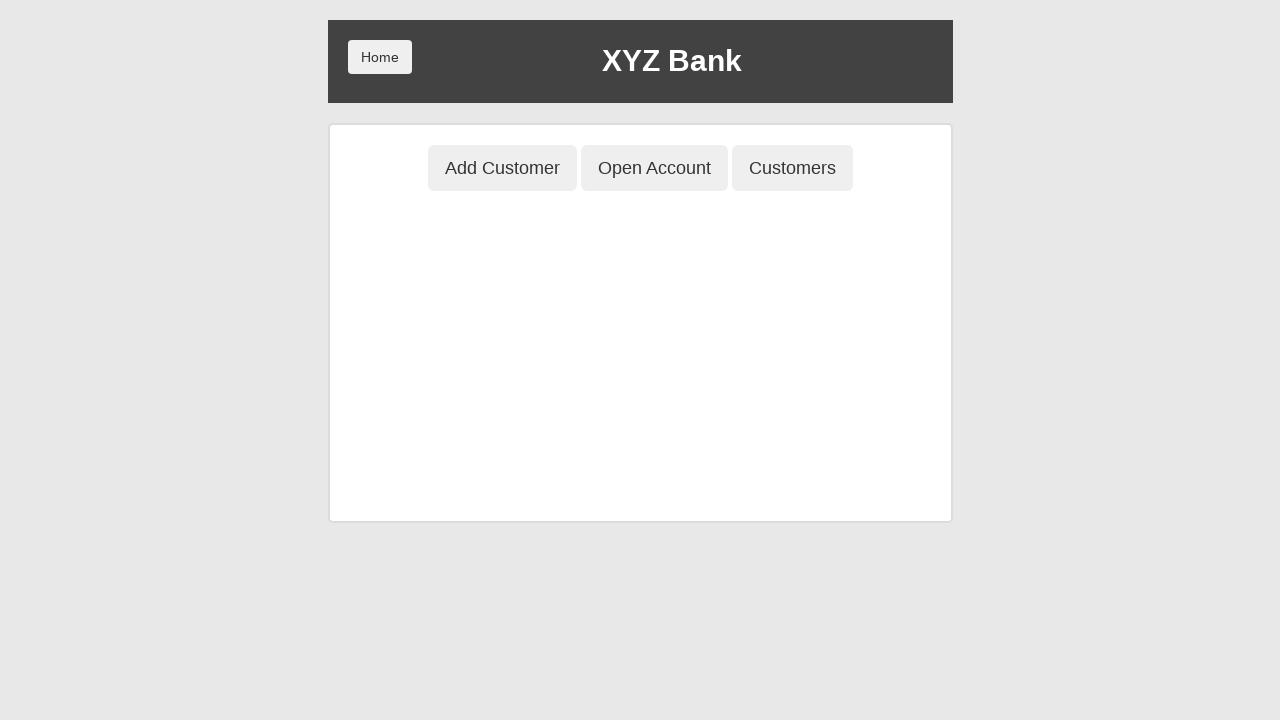

Clicked Customers button to view customer list at (792, 168) on button[ng-class='btnClass3']
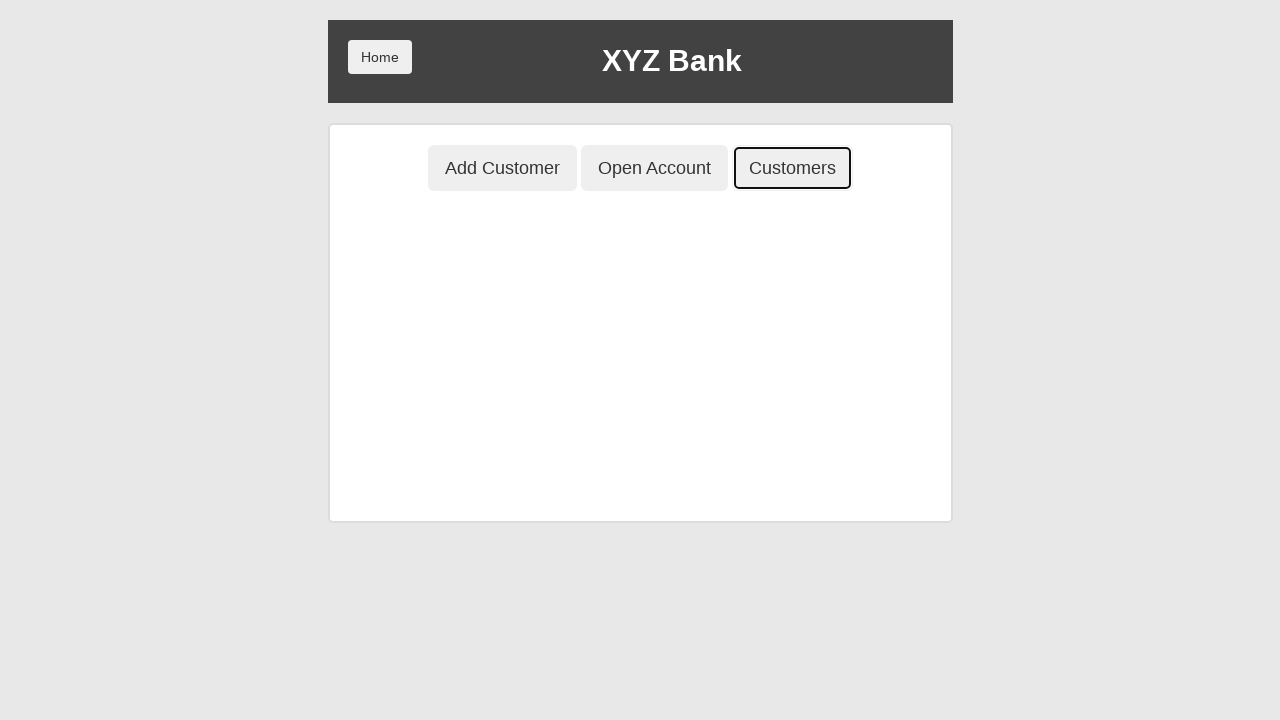

Customer table loaded successfully
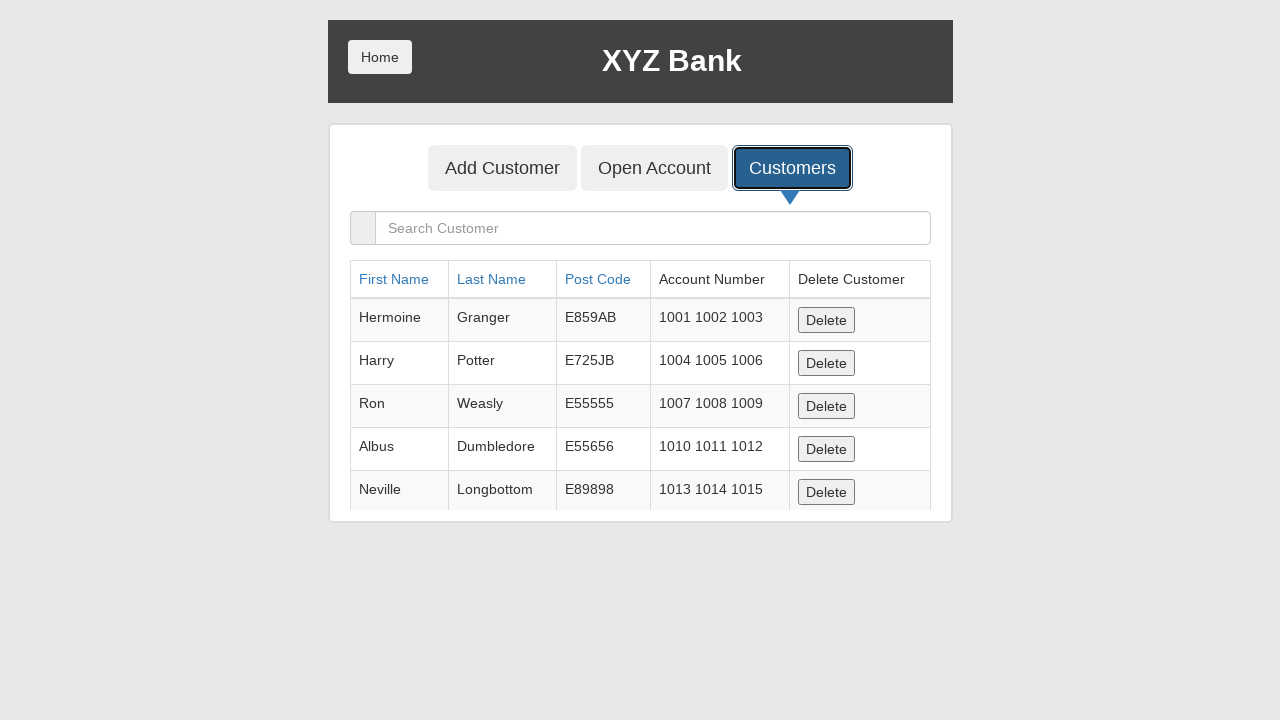

Entered account number '1004' in search field on input[ng-model='searchCustomer']
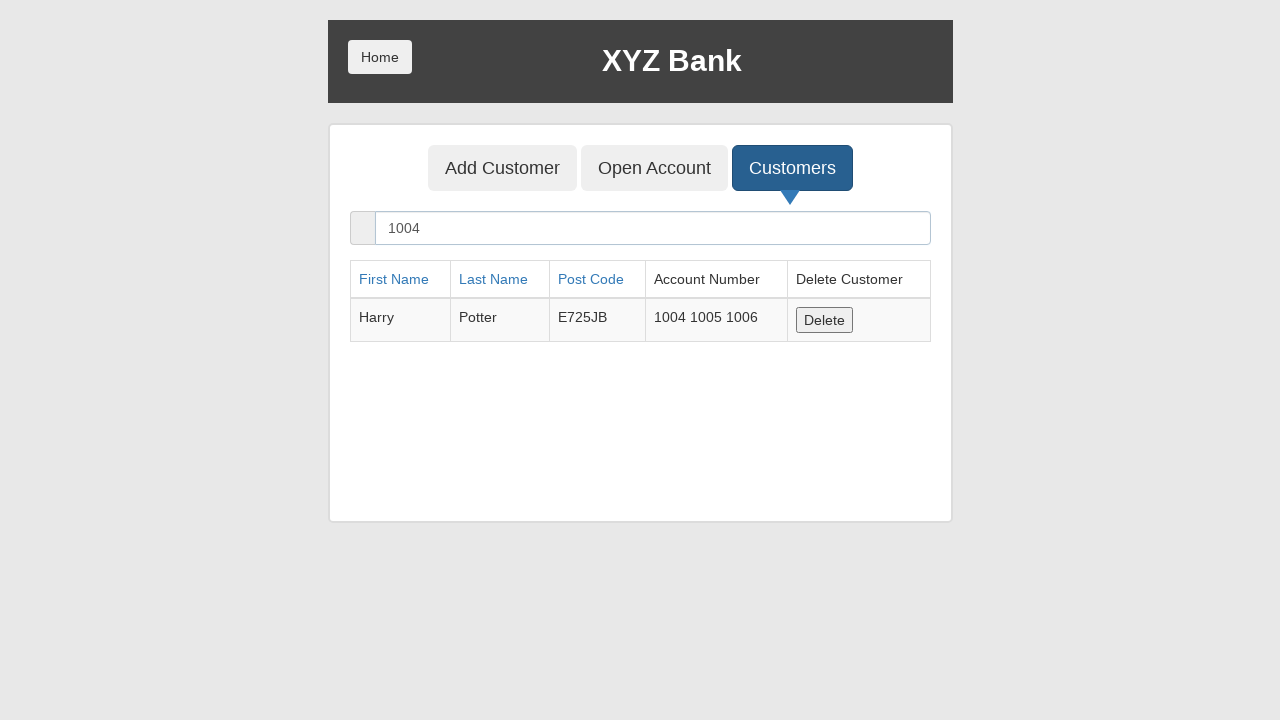

Filtered search results displayed for account number 1004
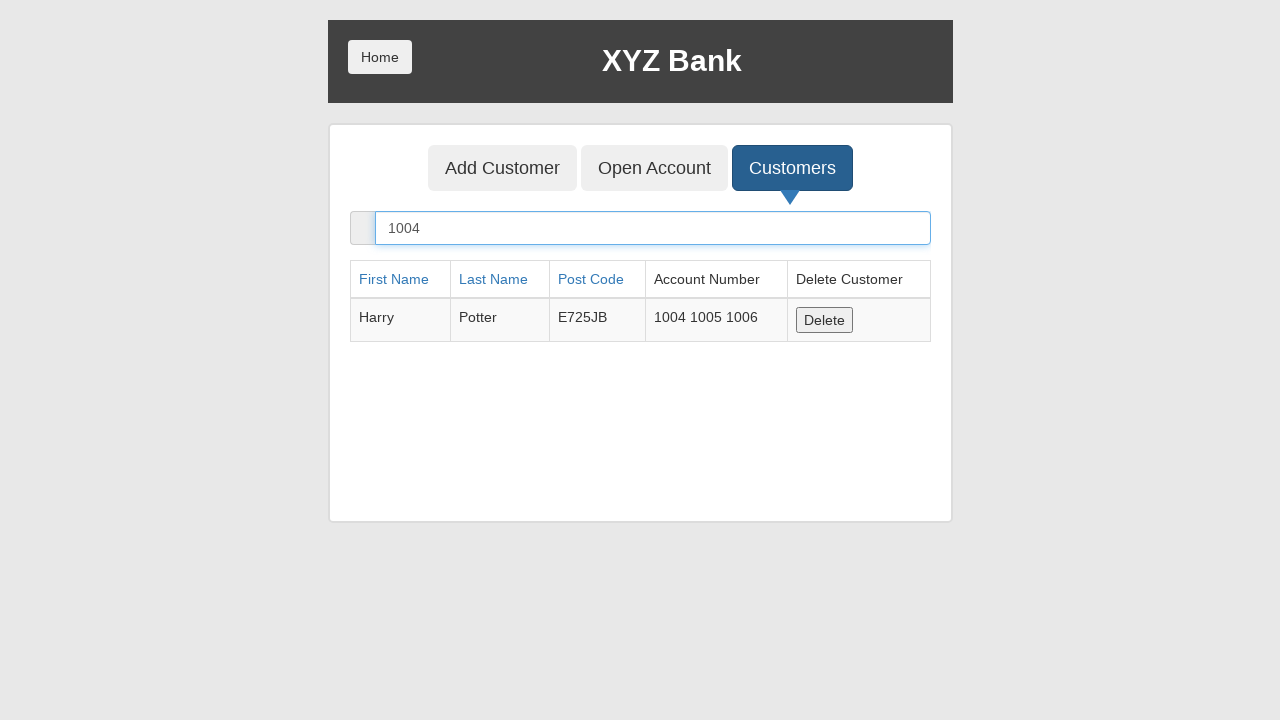

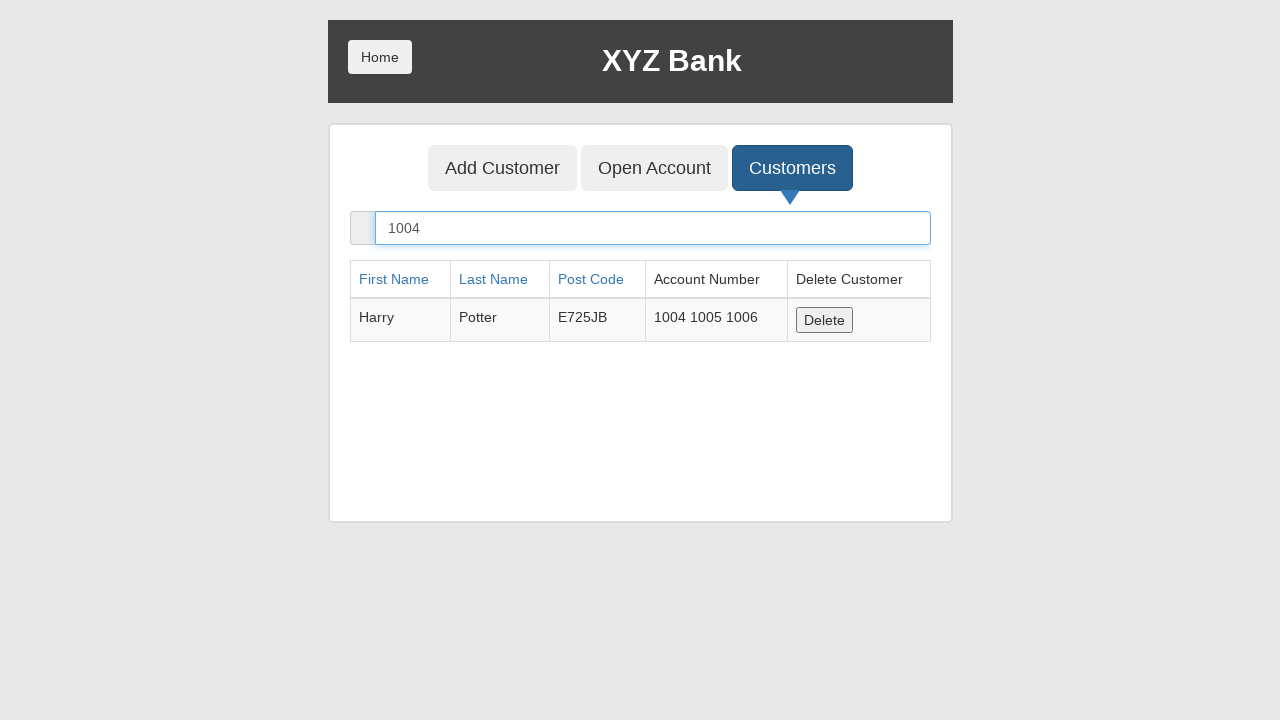